Tests browser window handle functionality by opening a new tab, switching to it, interacting with JavaScript alert/confirm/prompt dialogs, and then switching back to the parent tab.

Starting URL: https://www.hyrtutorials.com/p/window-handles-practice.html

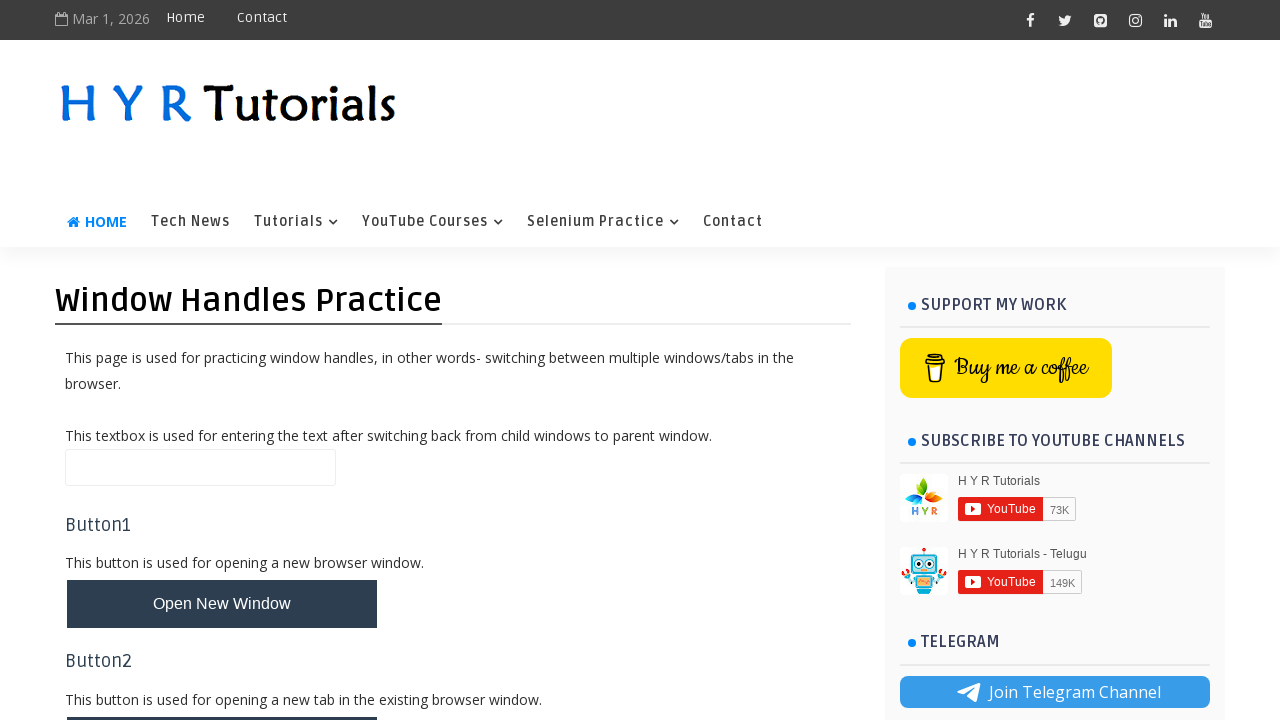

Clicked button to open new tab at (222, 696) on #newTabBtn
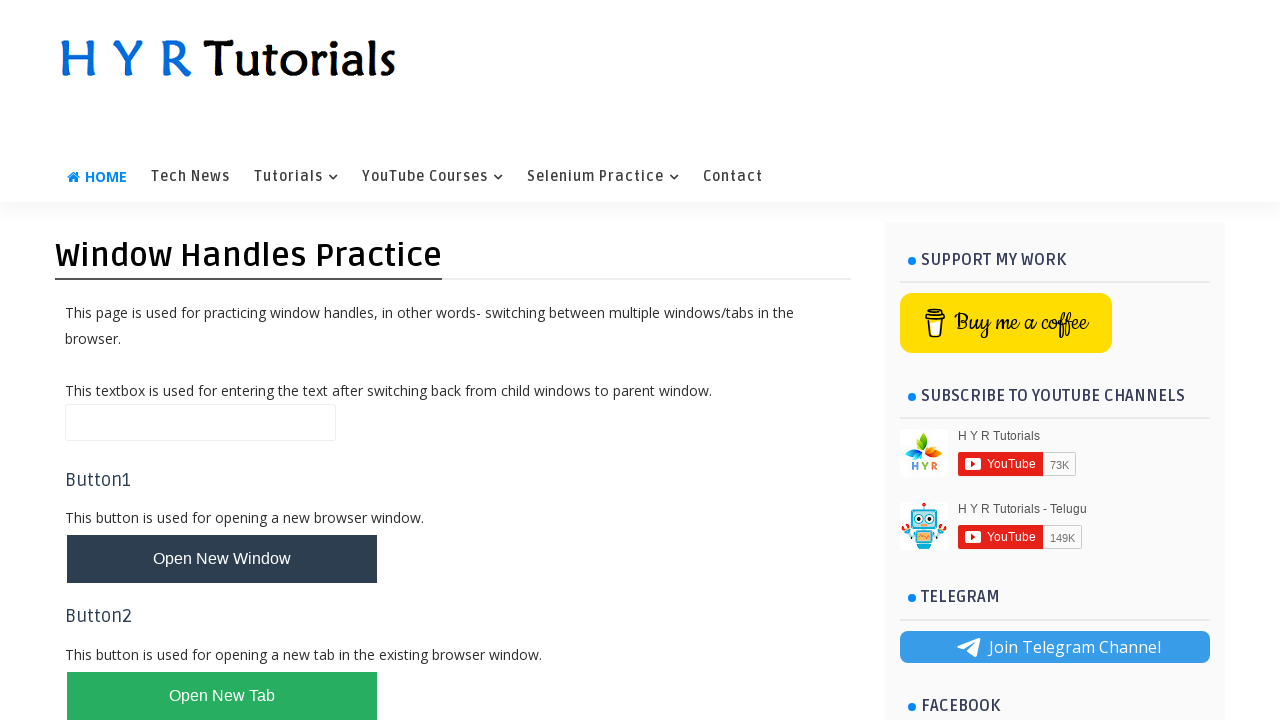

Child page loaded and ready
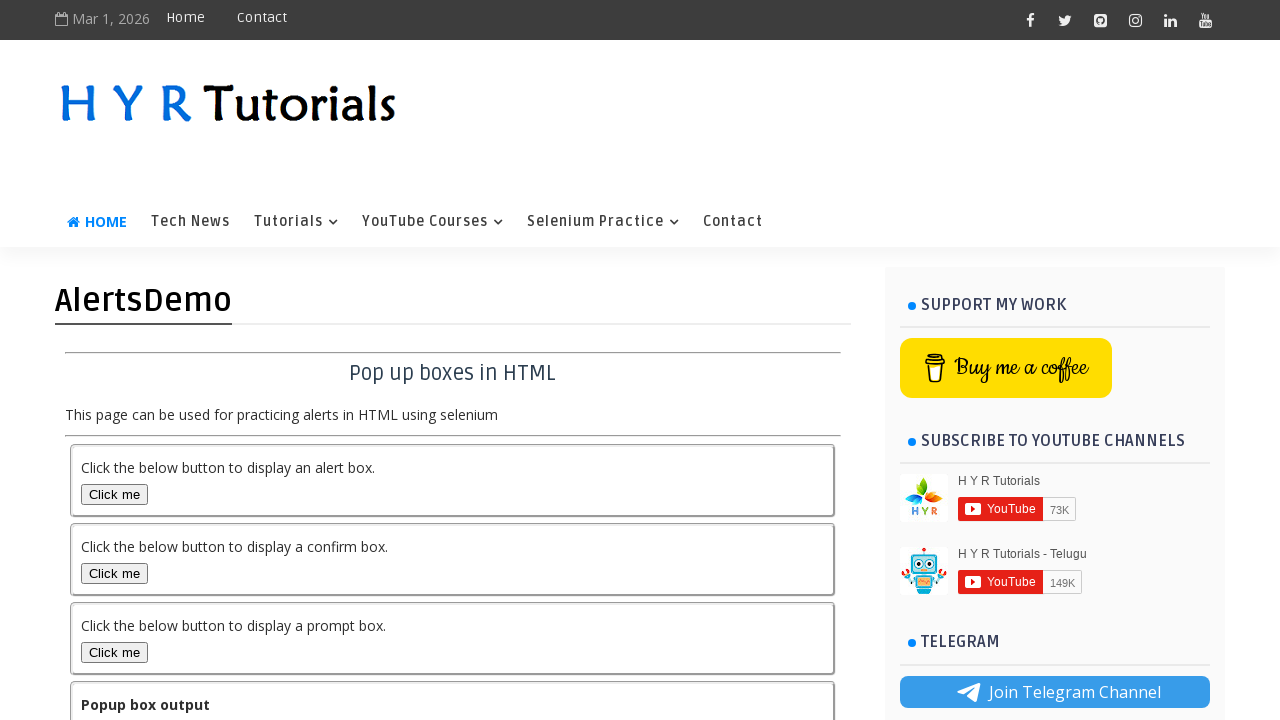

Clicked alert box button on child page at (114, 494) on #alertBox
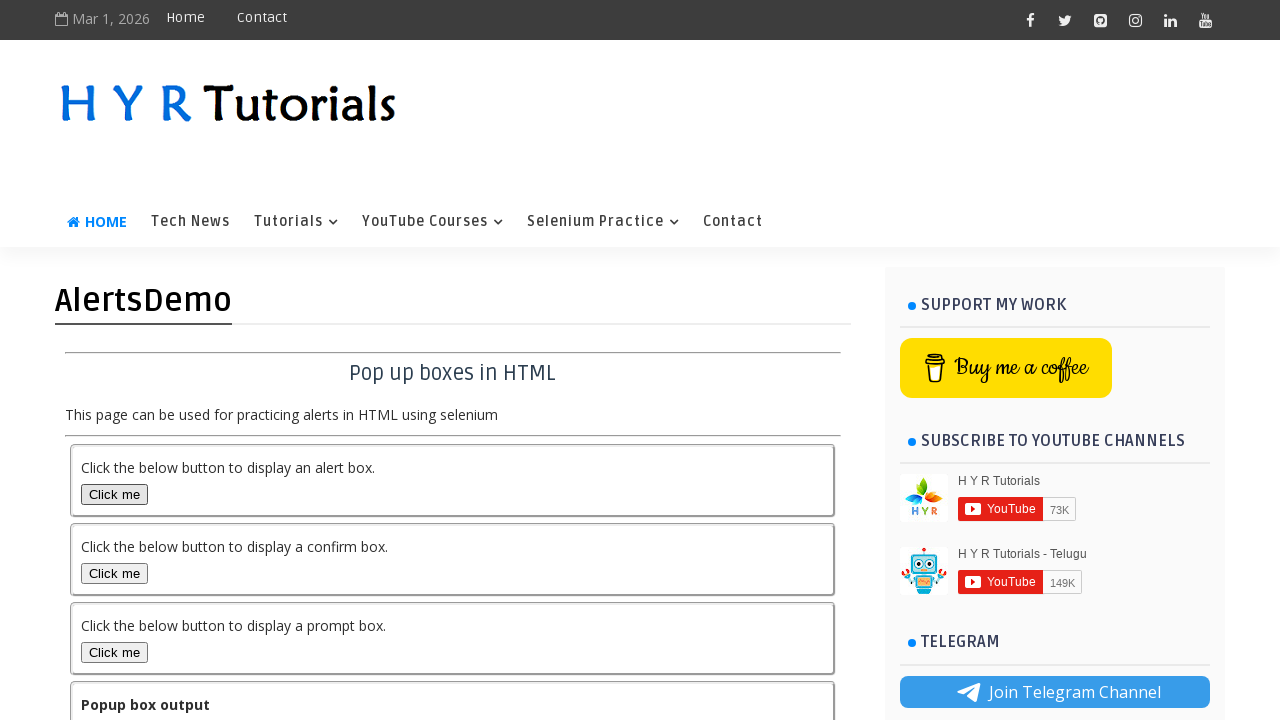

Accepted alert dialog at (114, 494) on #alertBox
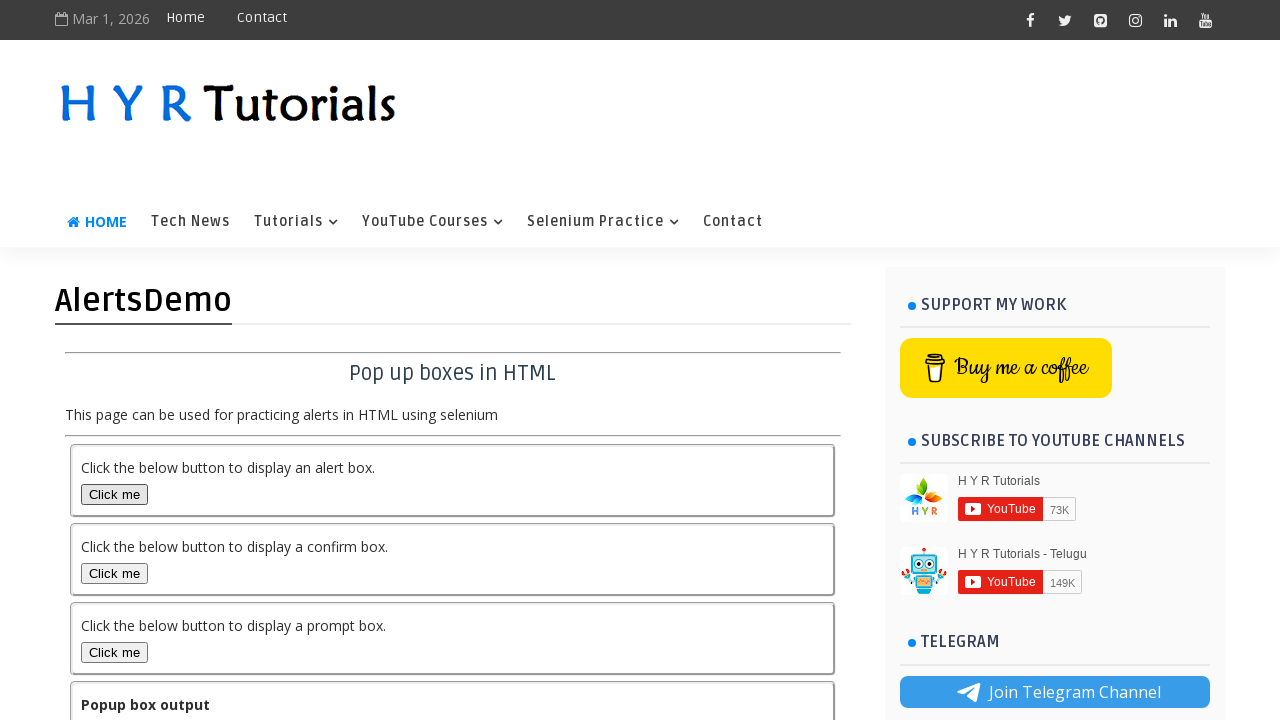

Dismissed confirm dialog at (114, 573) on #confirmBox
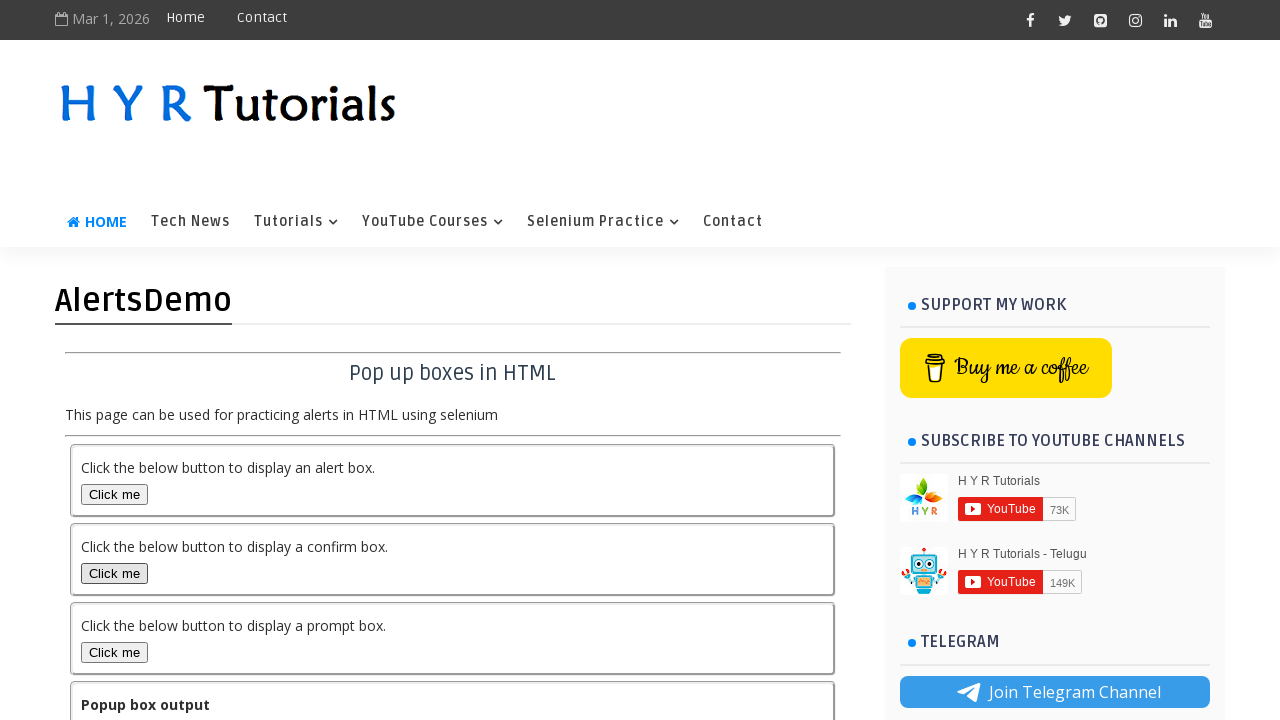

Entered 'Automation' in prompt dialog and accepted at (114, 652) on #promptBox
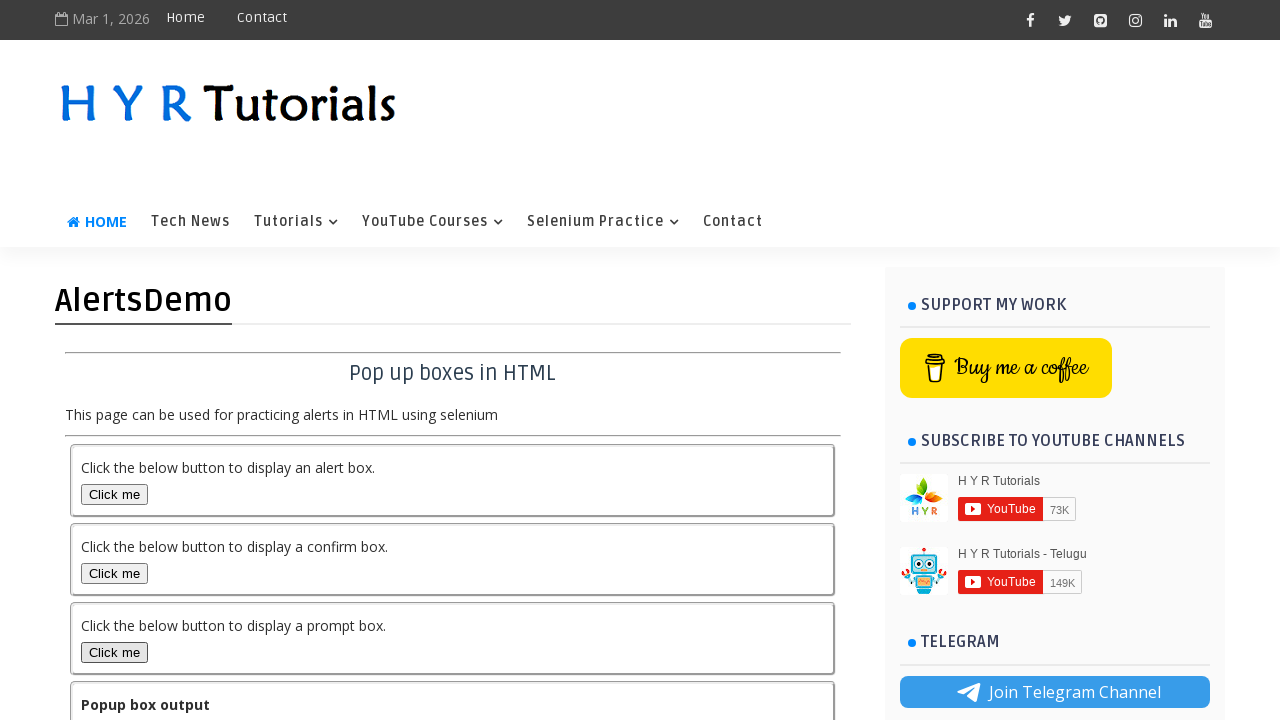

Output element appeared on child page
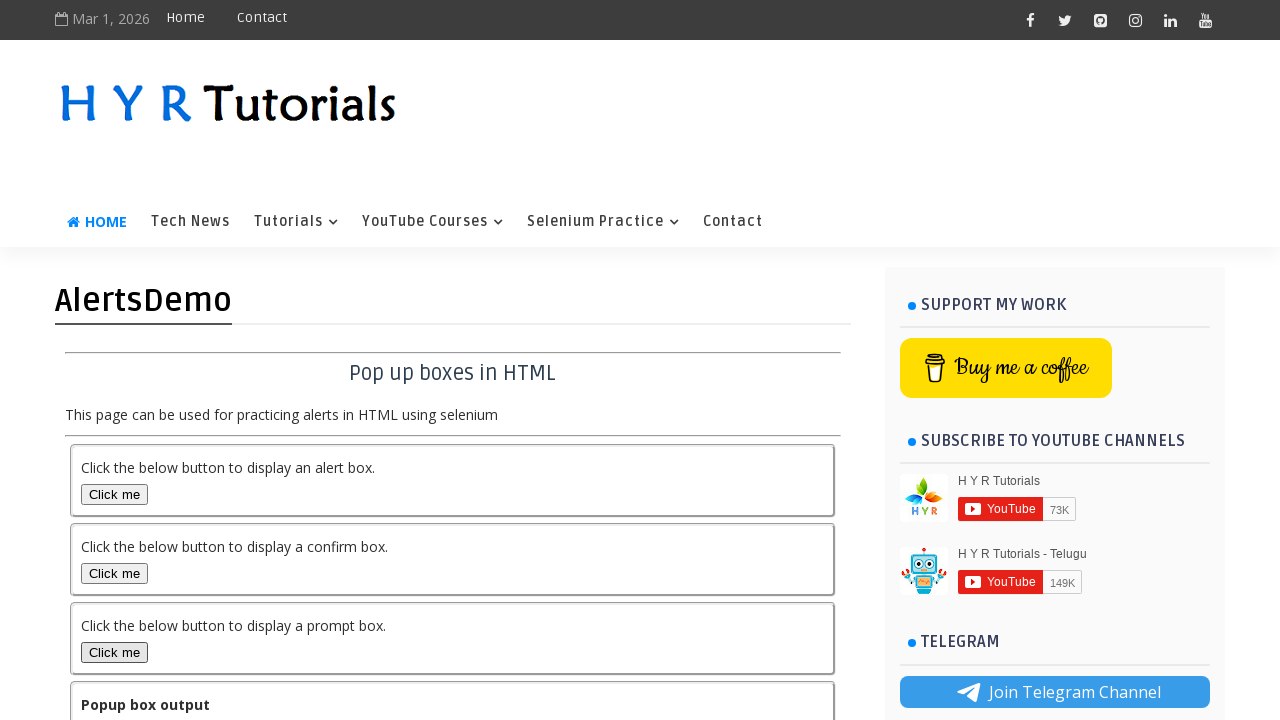

Switched focus back to parent page
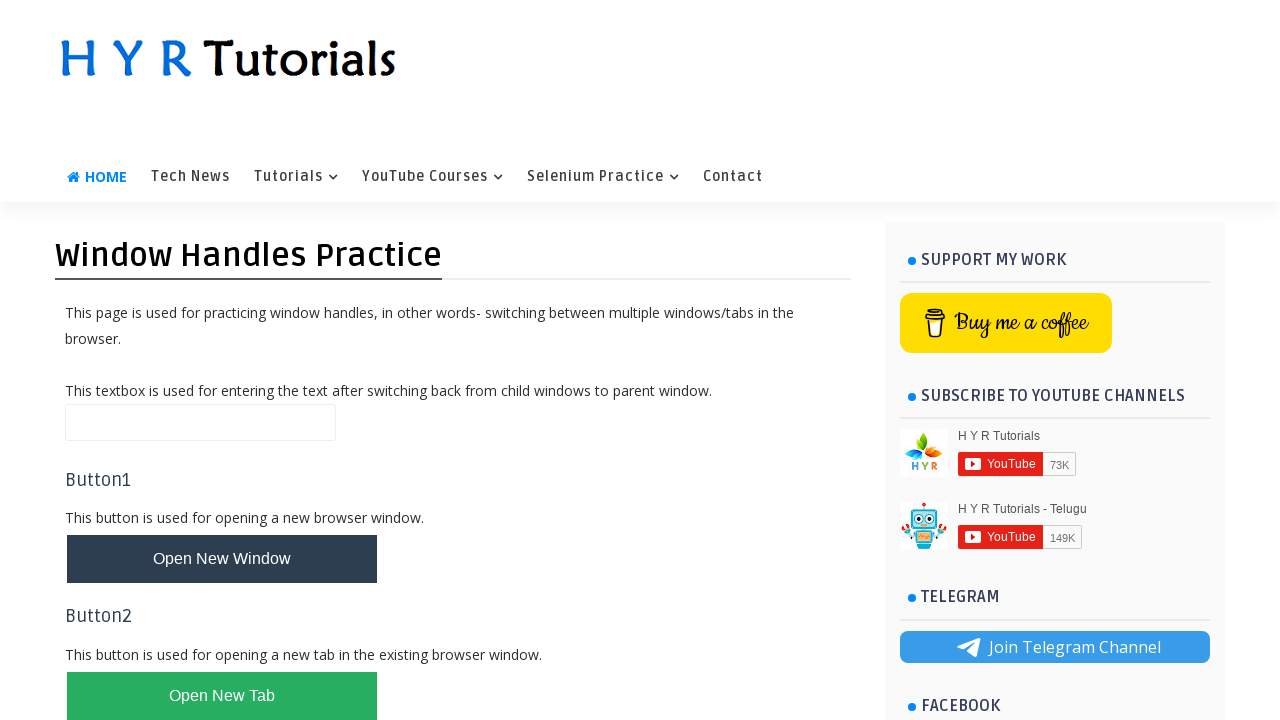

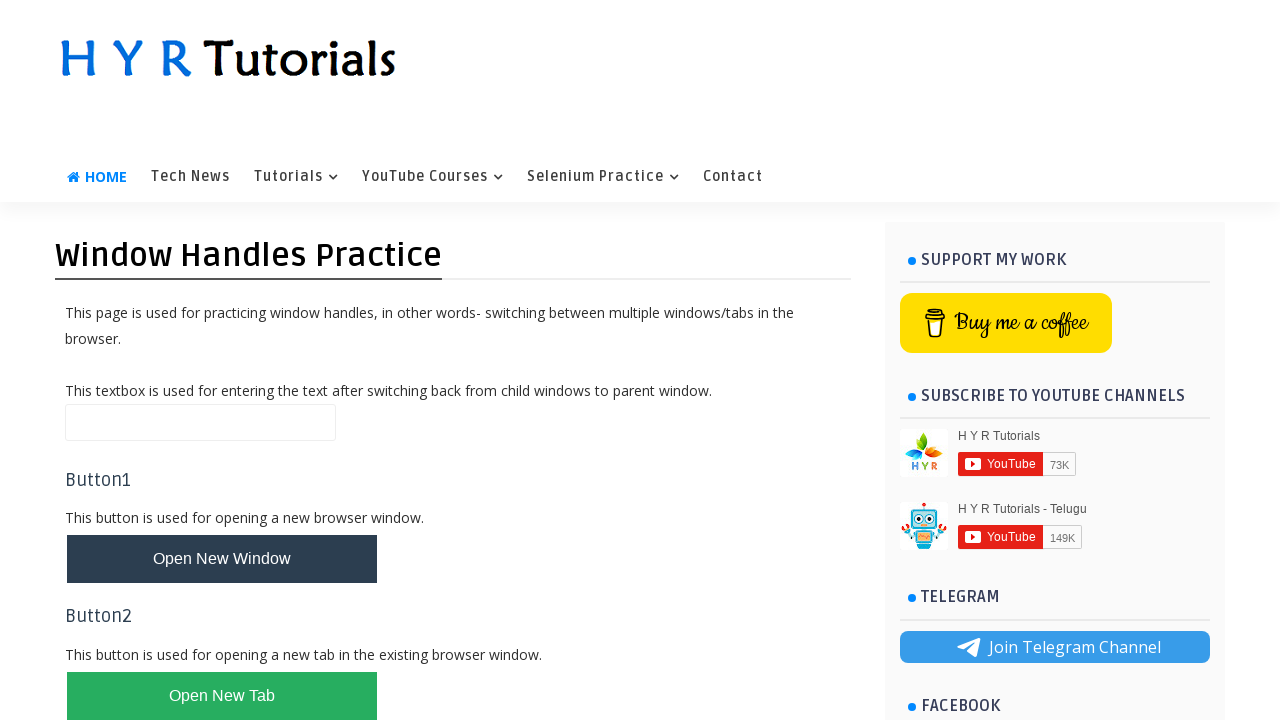